Tests iframe interaction by navigating to an automation practice page, locating an iframe by name, and clicking on a mentorship link within the iframe's navigation menu.

Starting URL: https://rahulshettyacademy.com/AutomationPractice/#top

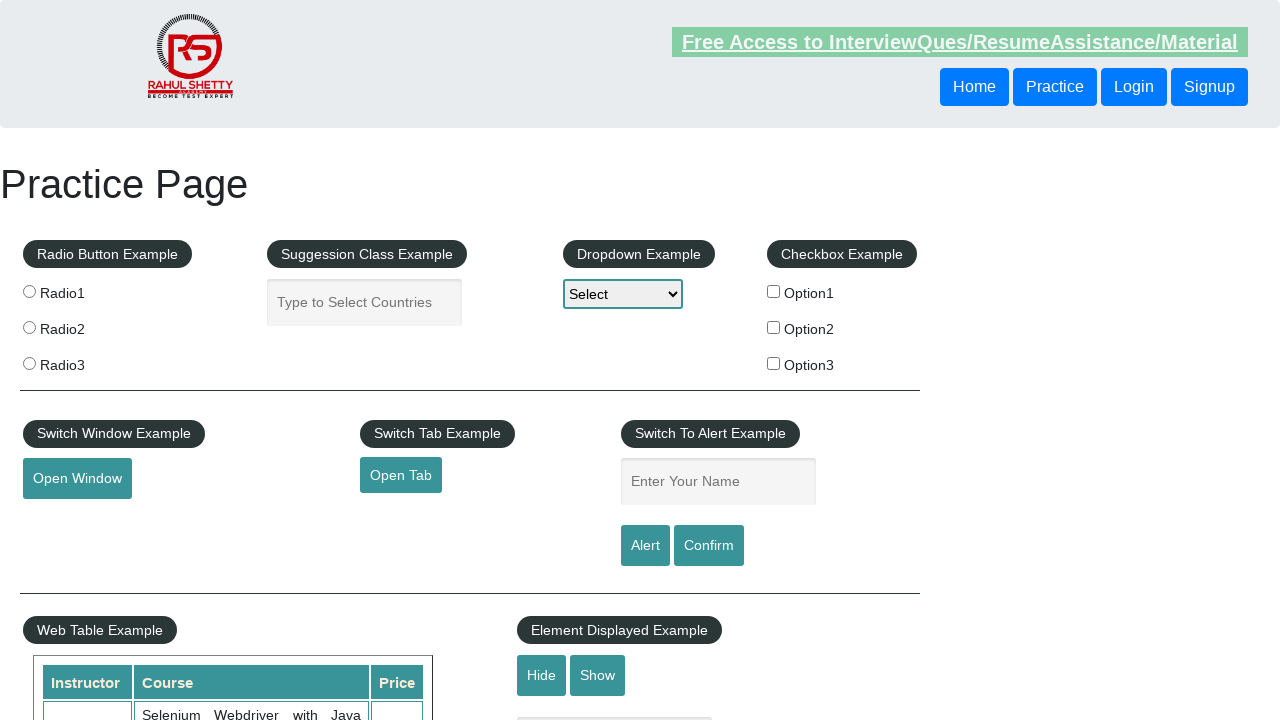

Navigated to automation practice page
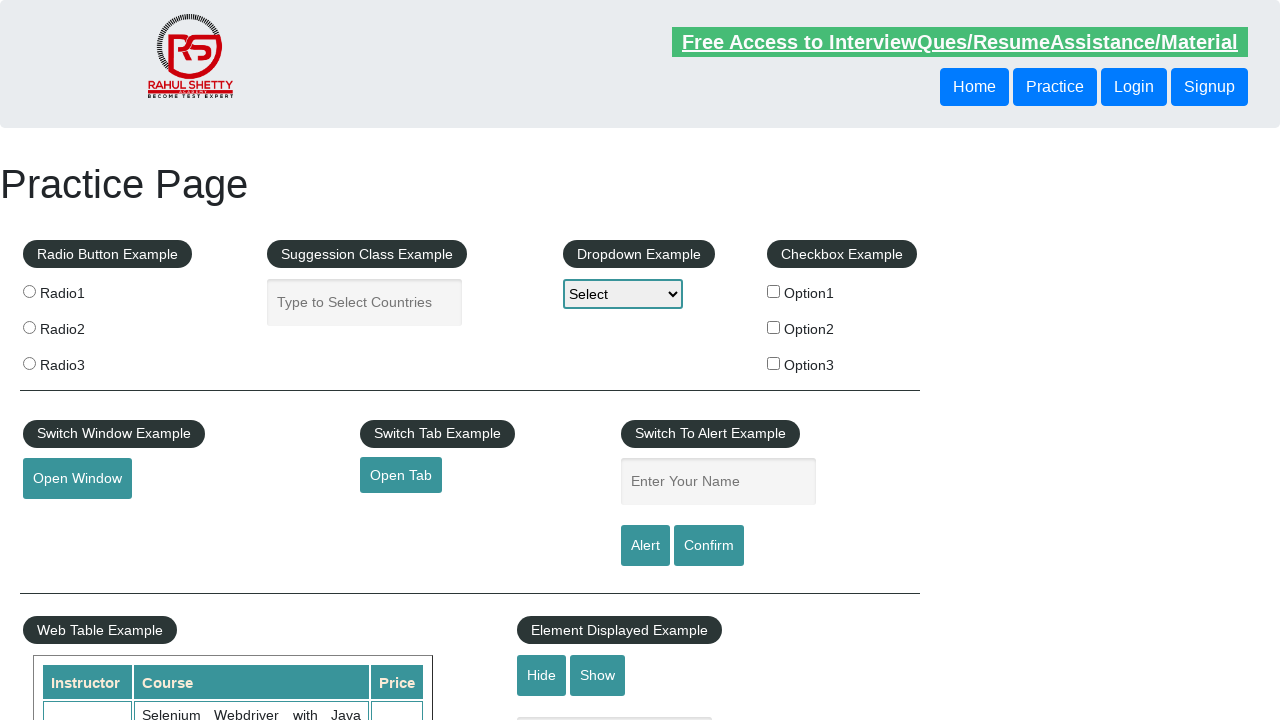

Located iframe by name attribute
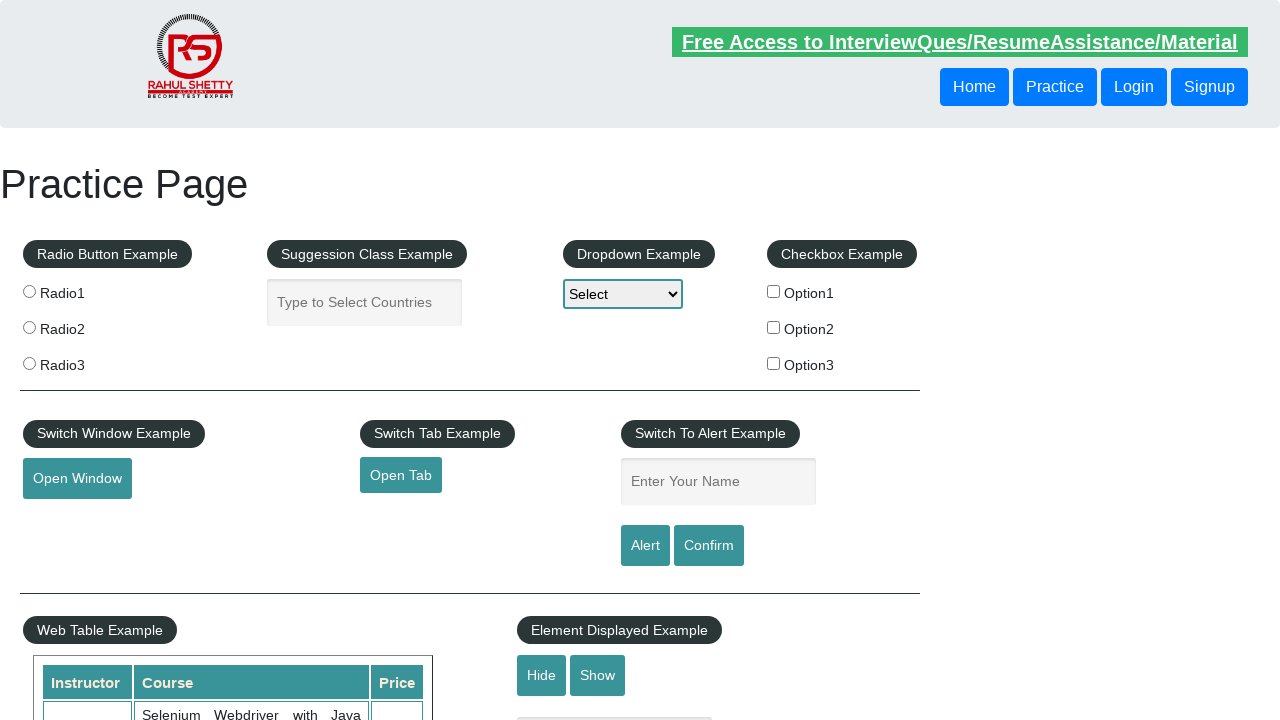

Clicked mentorship link within iframe's navigation menu at (618, 360) on iframe[name="iframe-name"] >> internal:control=enter-frame >> .navbar-collapse.c
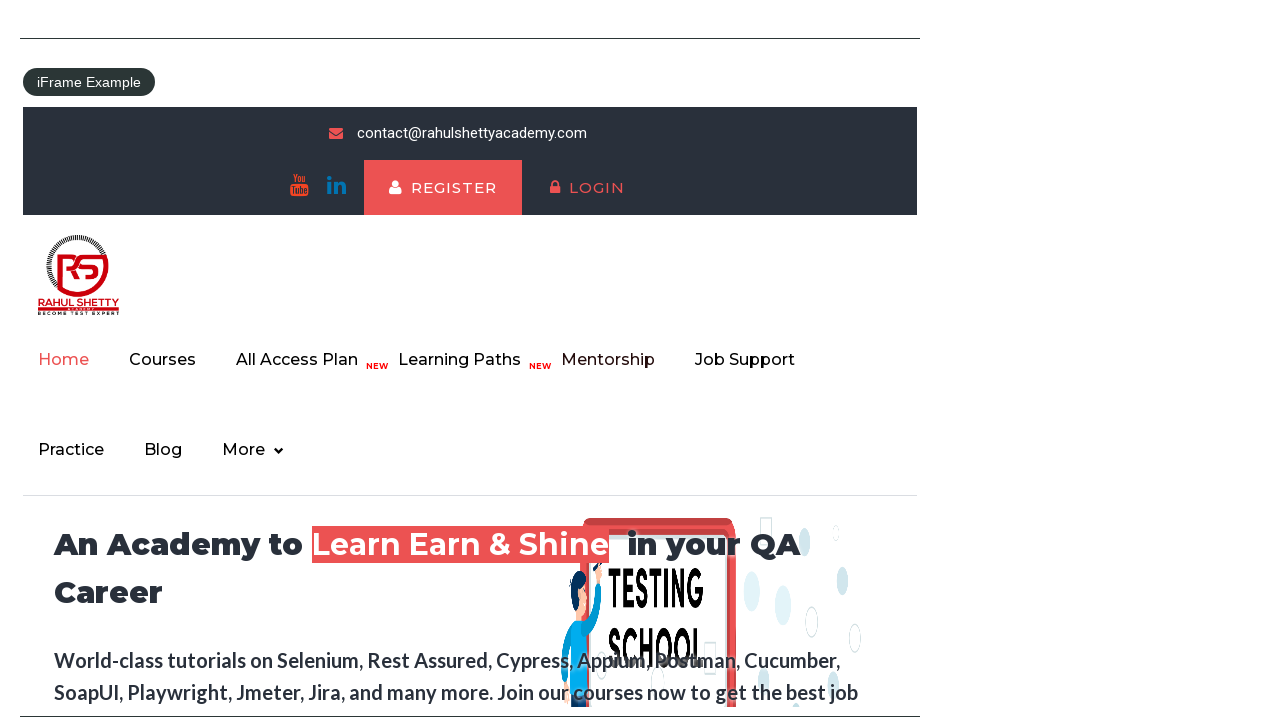

Waited for navigation to complete
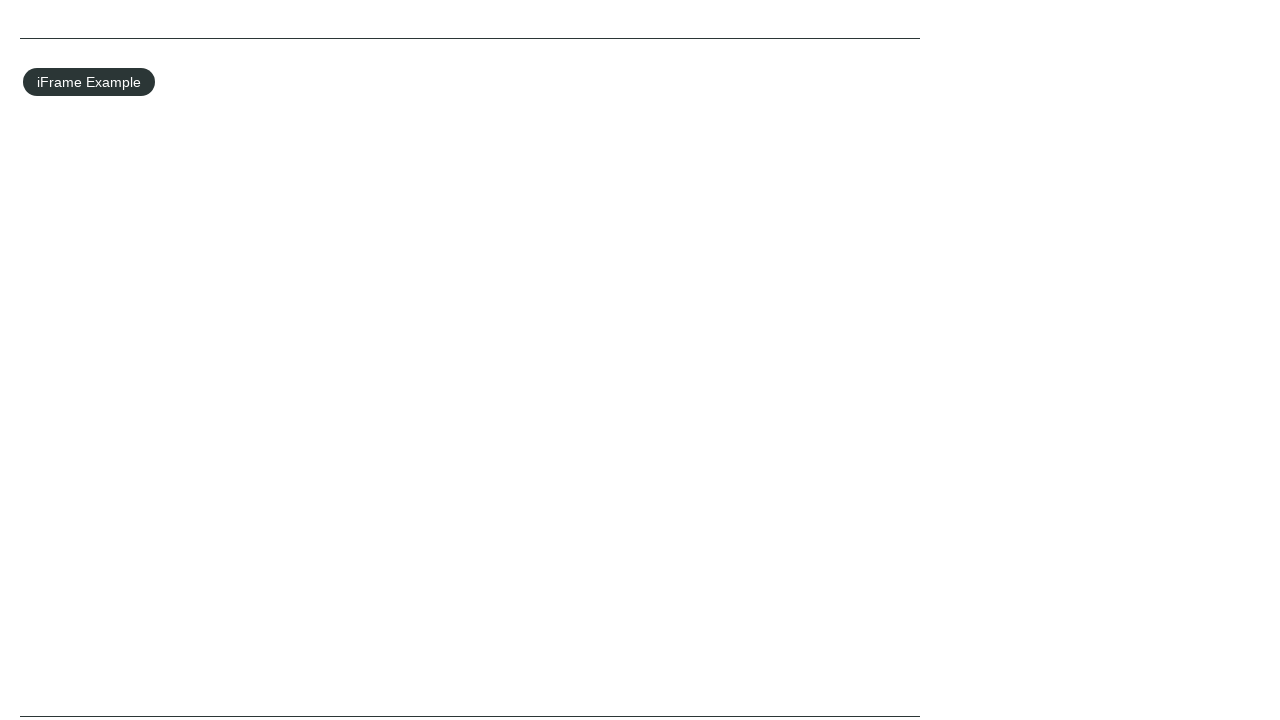

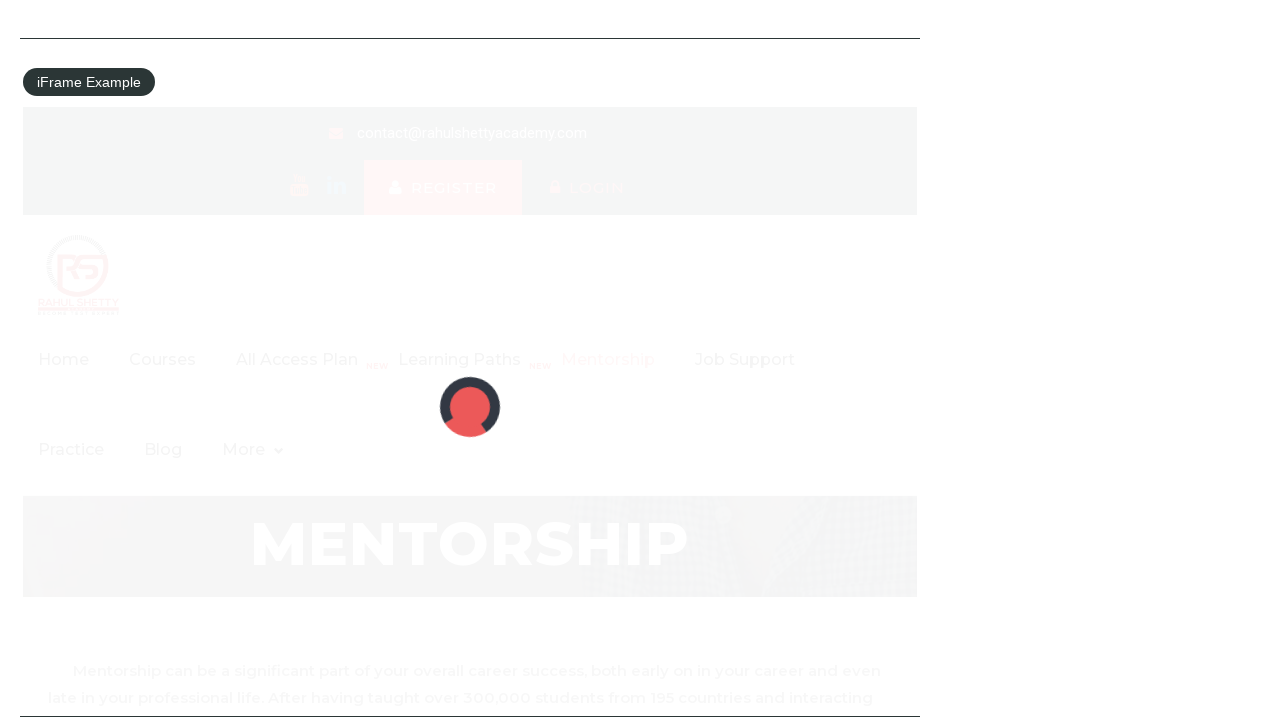